Verifies that the page title is "Hiyoko Jisho"

Starting URL: https://www.hiyokojisho.com/

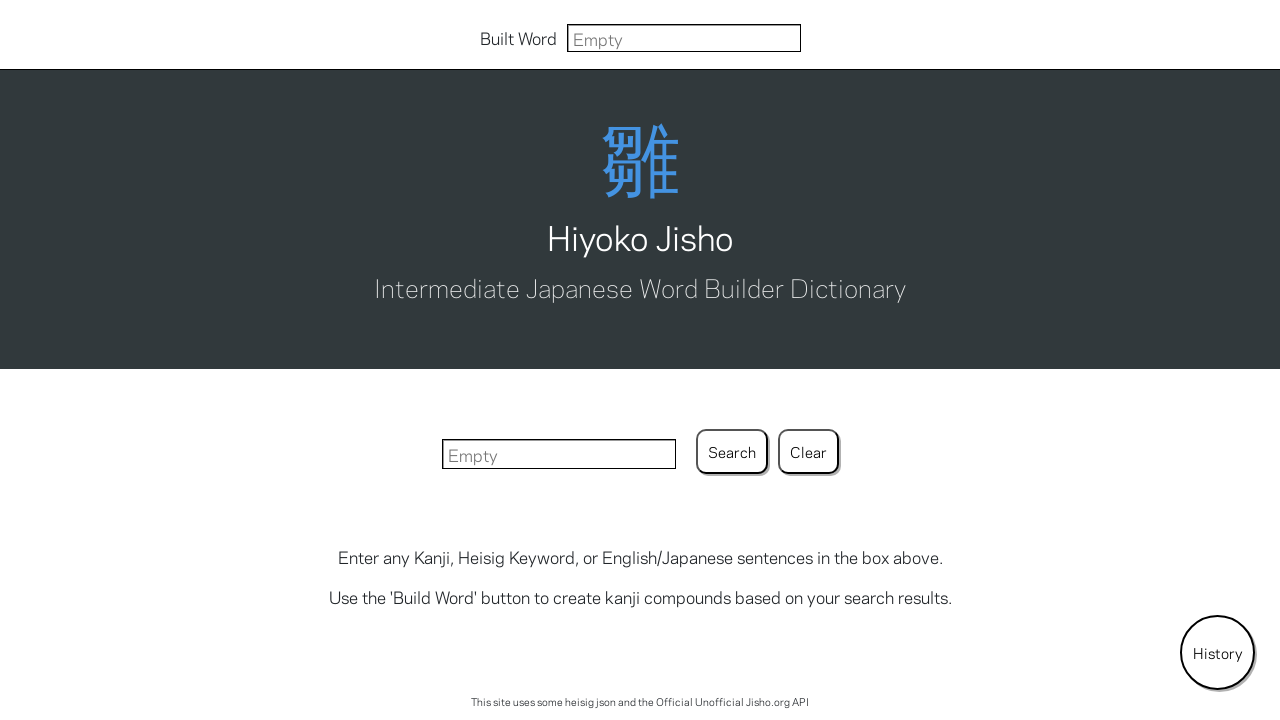

Waited for page to reach domcontentloaded state
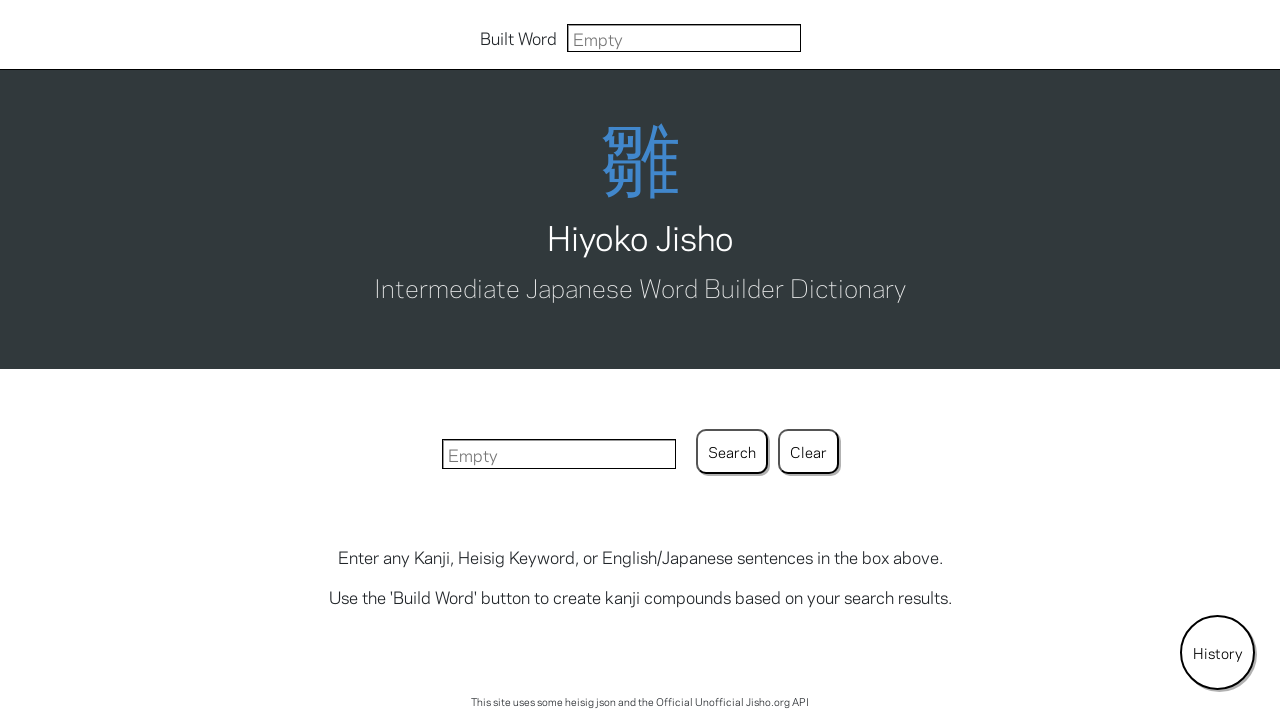

Verified page title is 'Hiyoko Jisho'
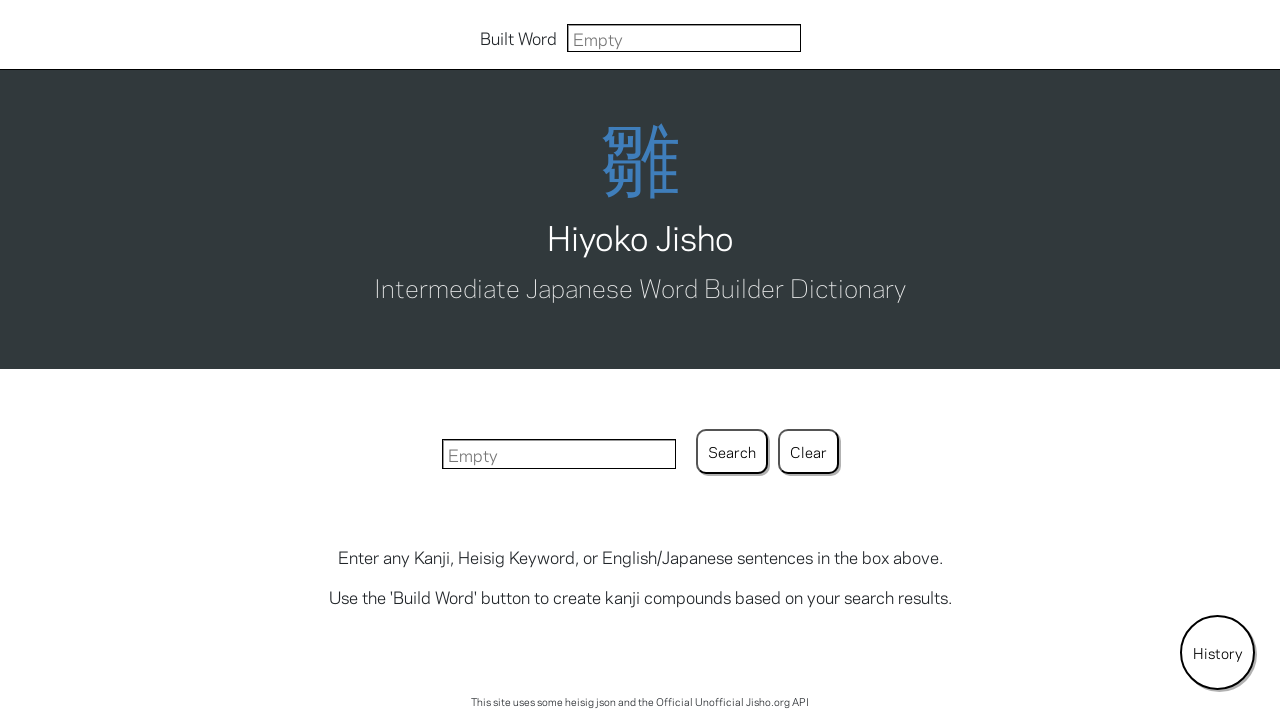

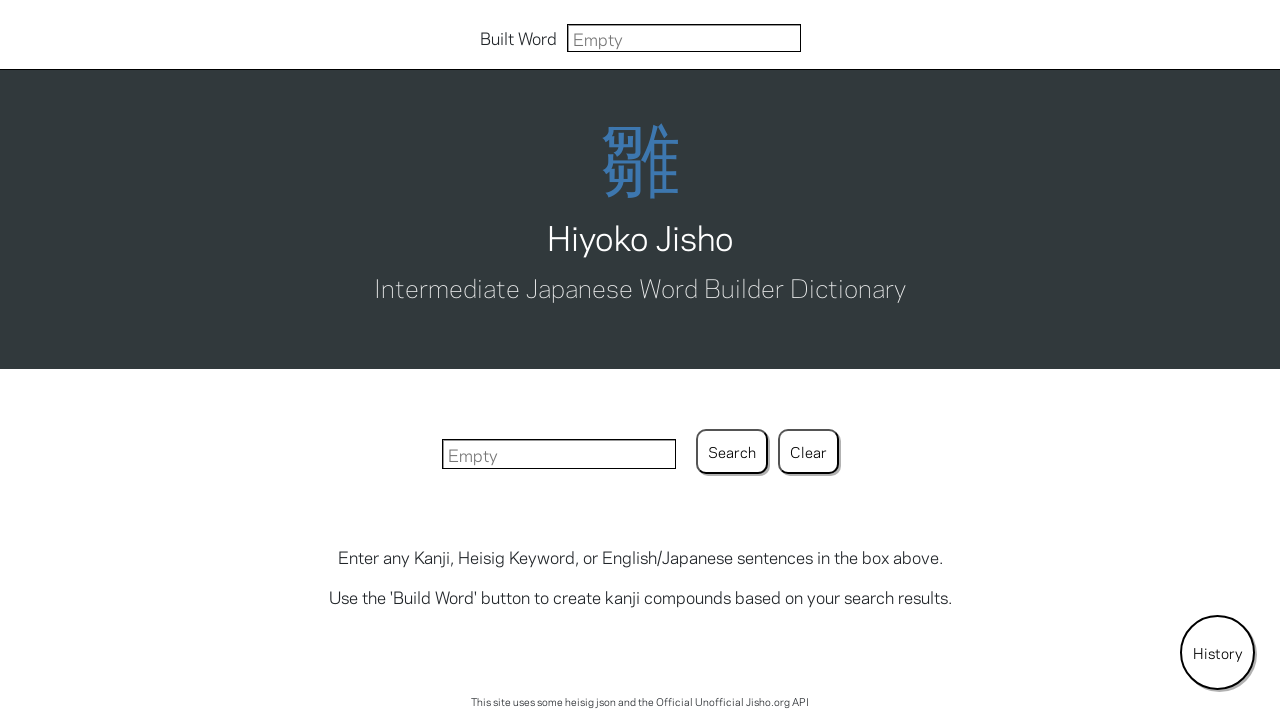